Tests setting the browser window size to specific dimensions

Starting URL: https://duckduckgo.com/?

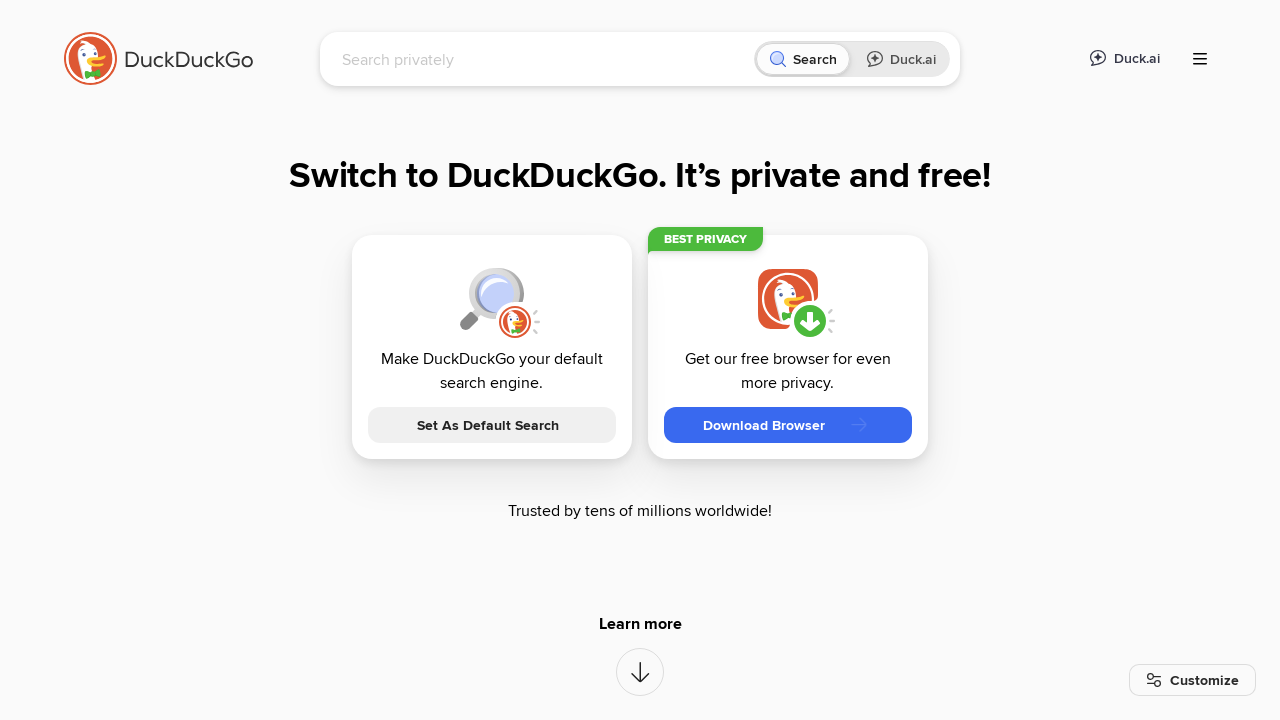

Set browser window size to 1280x720
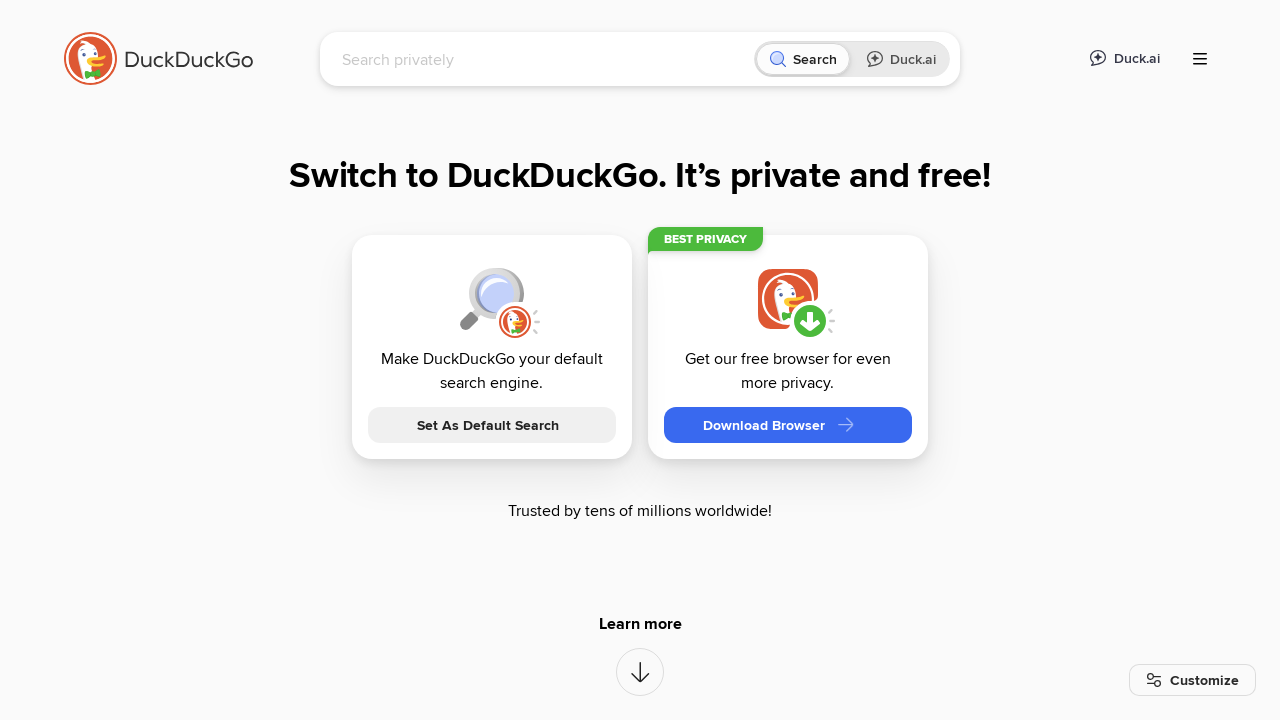

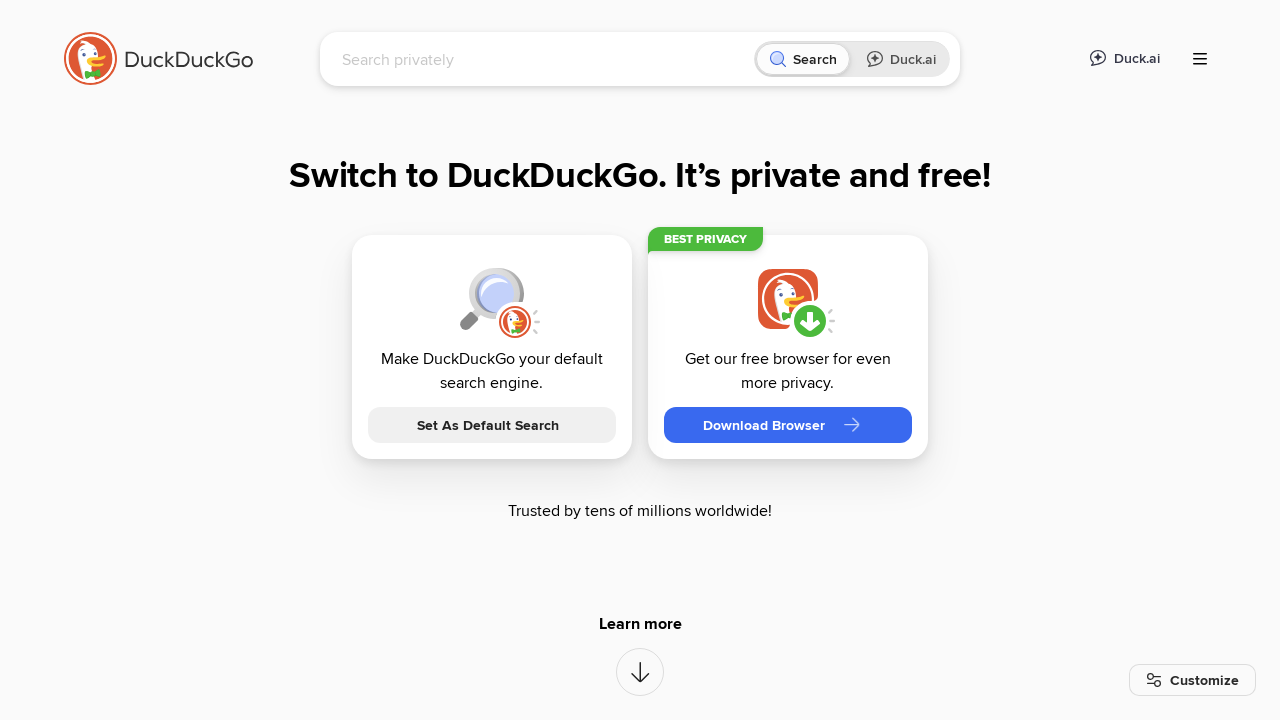